Tests window and element scrolling functionality on an automation practice page, then validates that the sum of values in a table's 4th column matches the displayed total amount.

Starting URL: https://rahulshettyacademy.com/AutomationPractice/

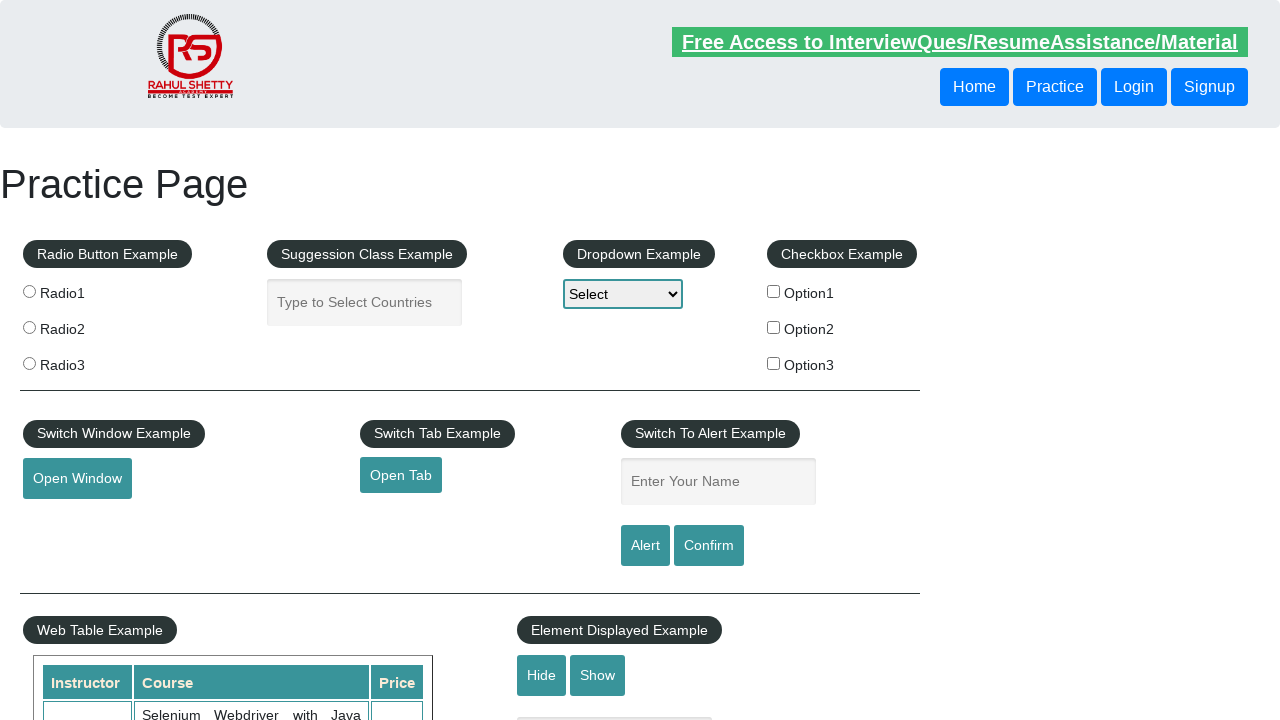

Scrolled window down by 600 pixels
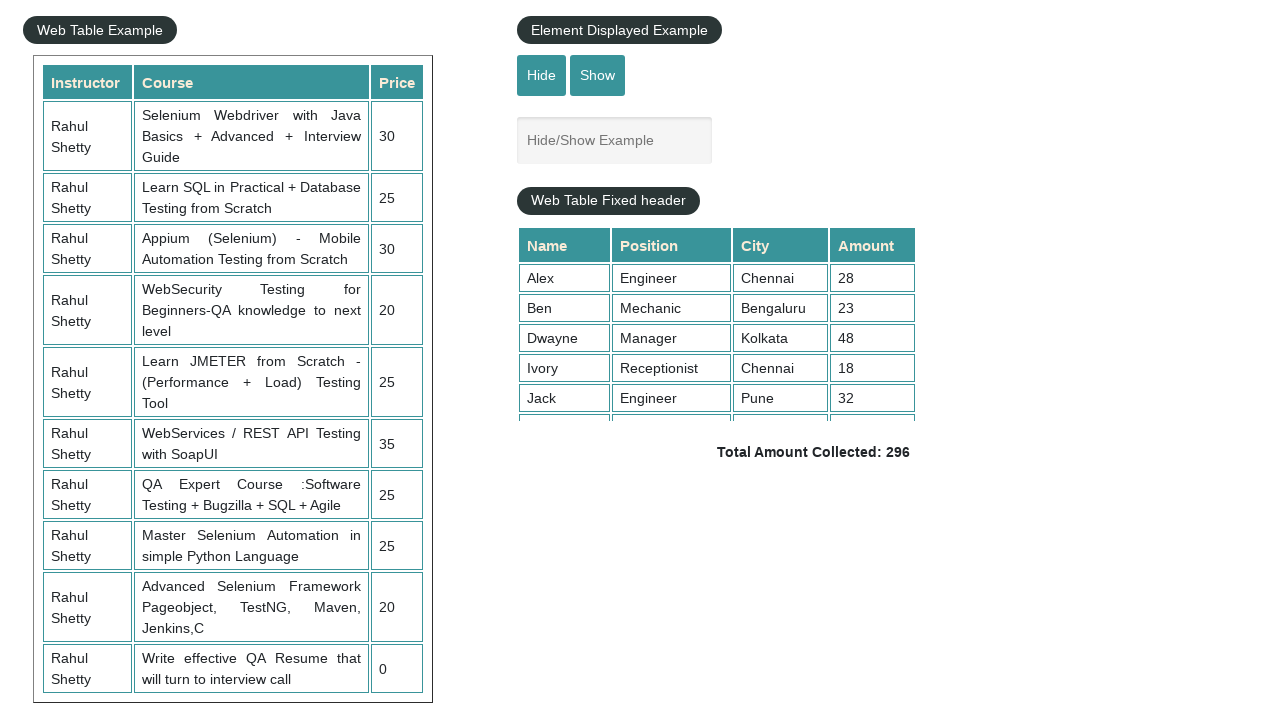

Waited 2 seconds for scroll to complete
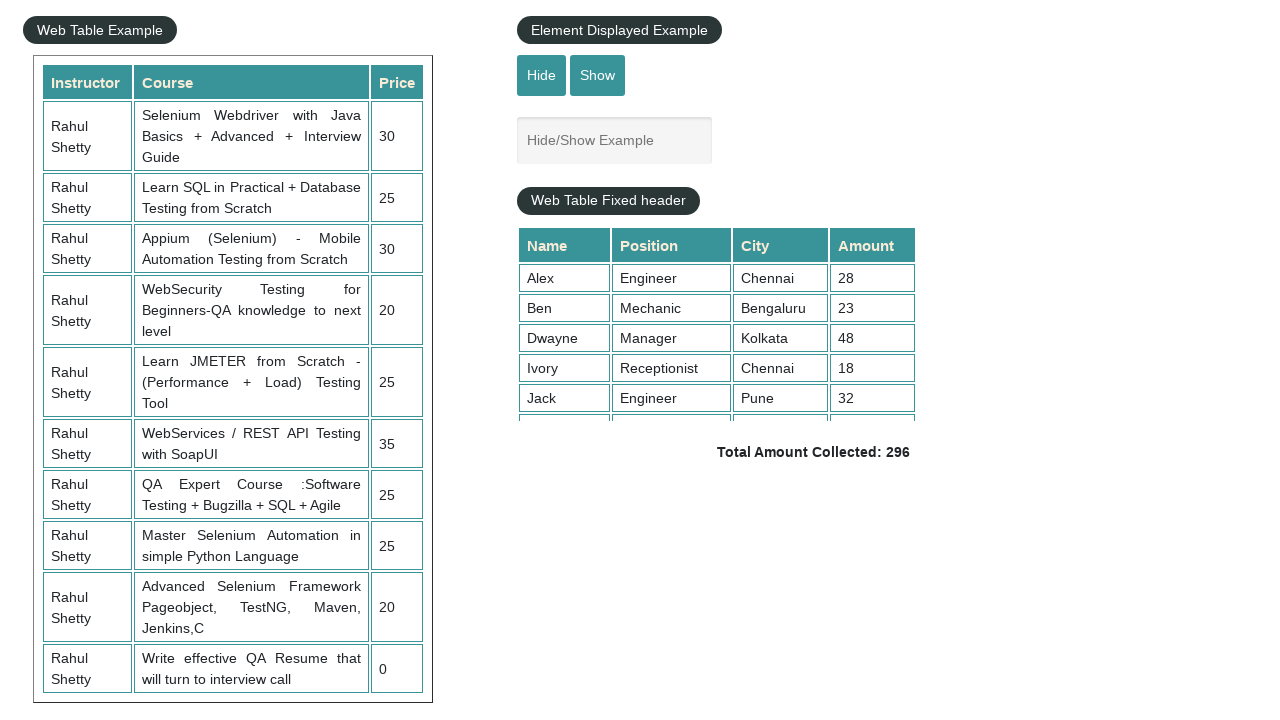

Scrolled within table container by 100 pixels
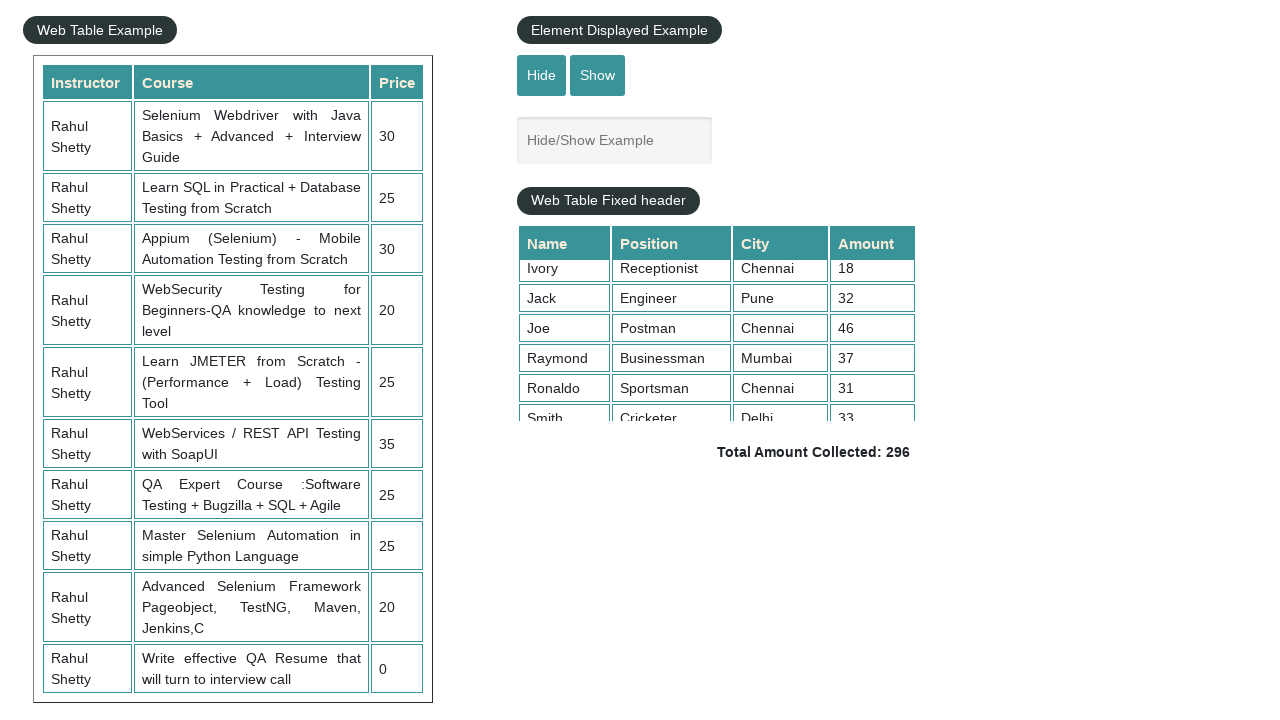

Waited 1 second for table scroll to complete
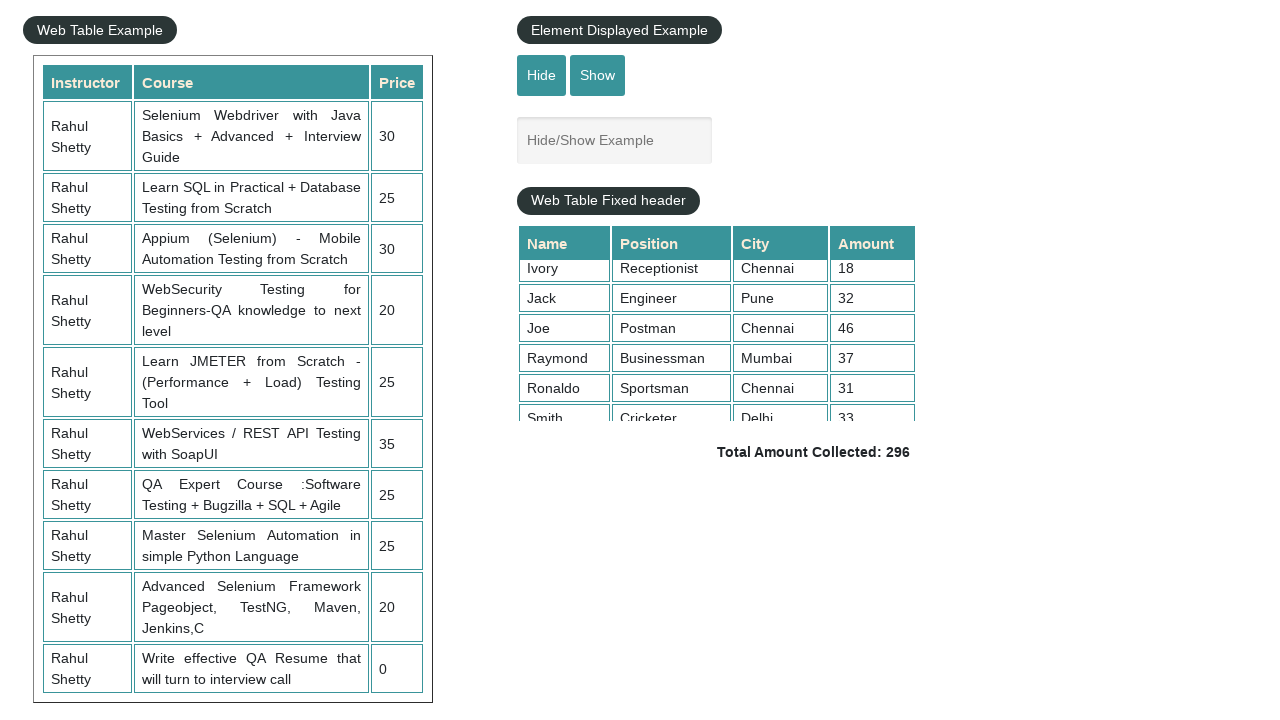

Retrieved all values from the 4th column of the table
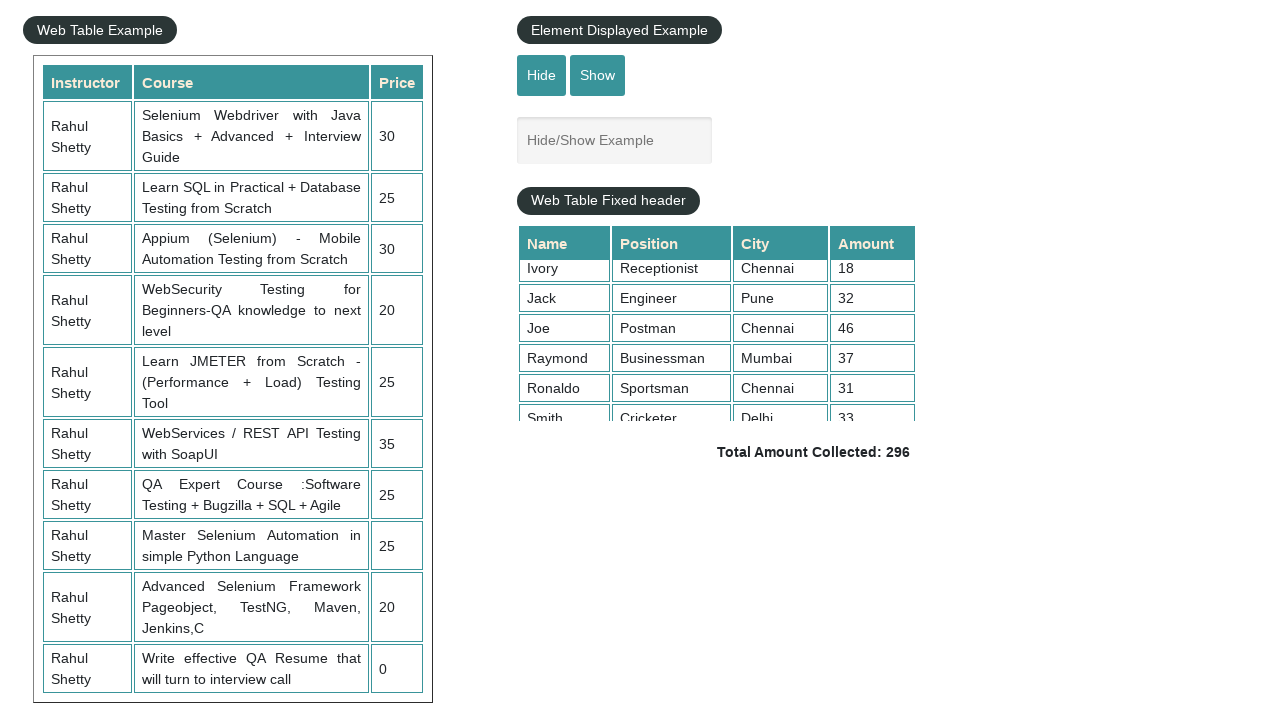

Calculated sum of all values in 4th column: 296
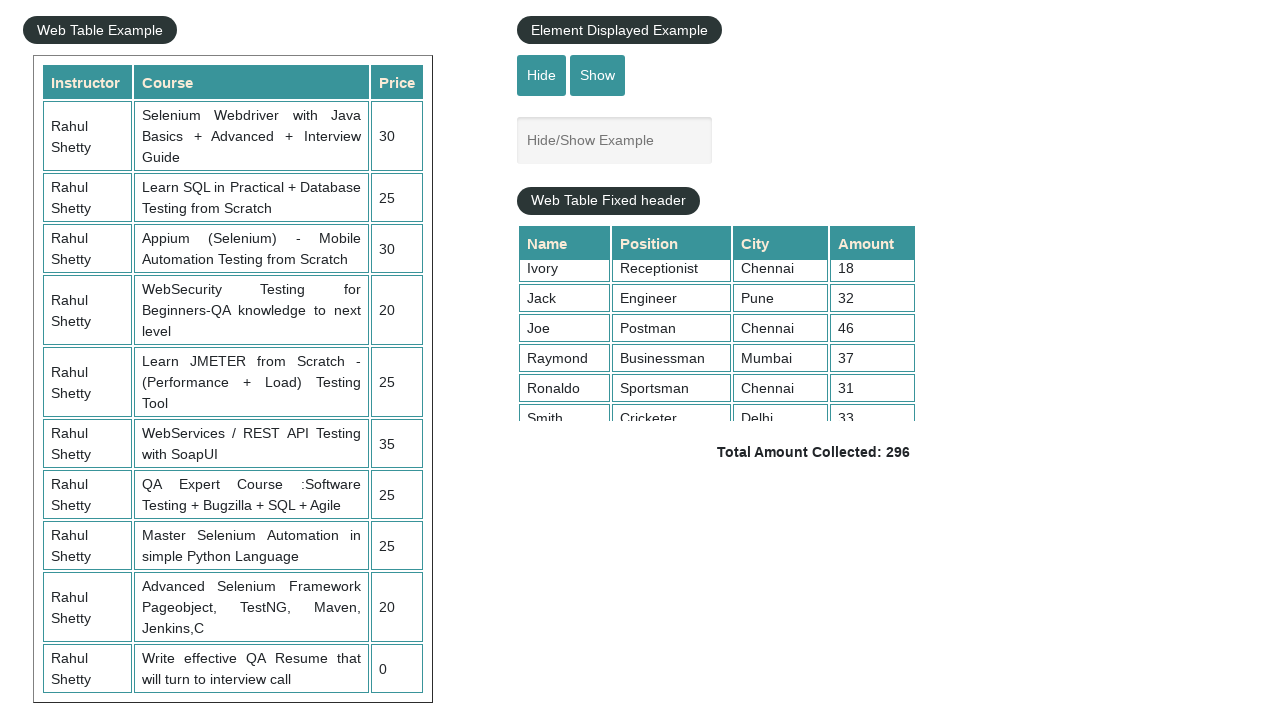

Retrieved the displayed total amount text
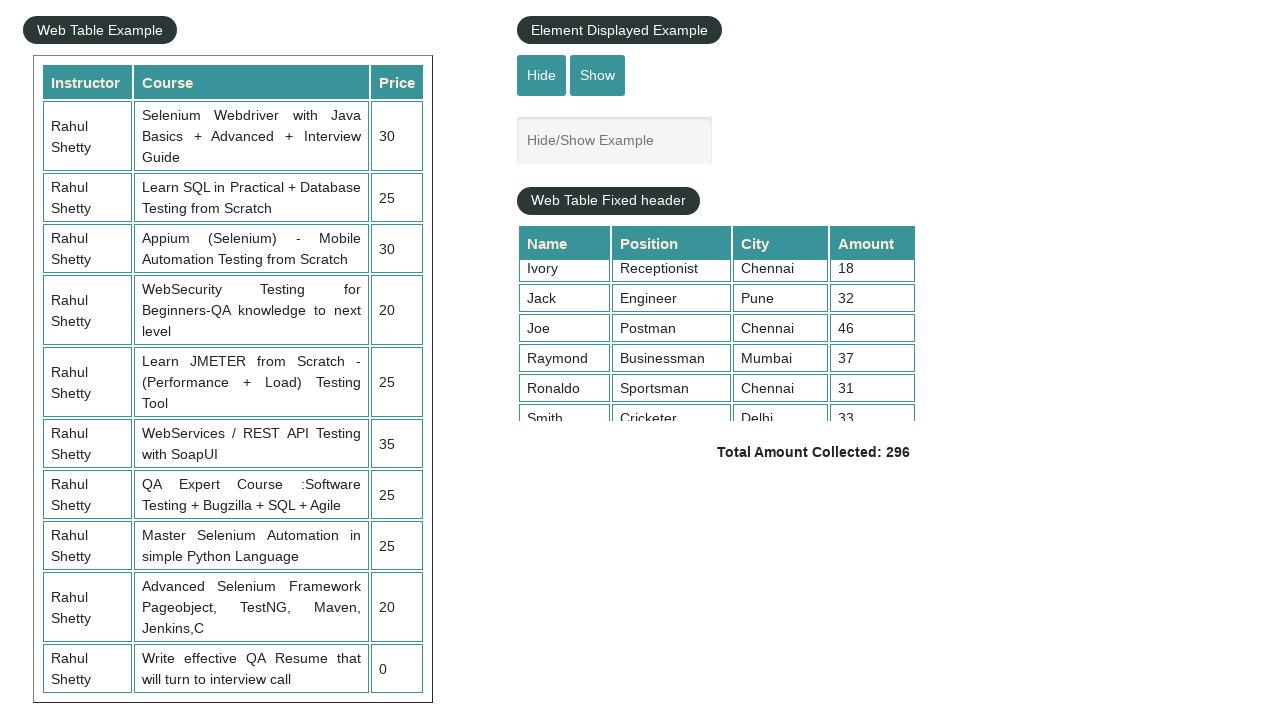

Parsed displayed total amount: 296
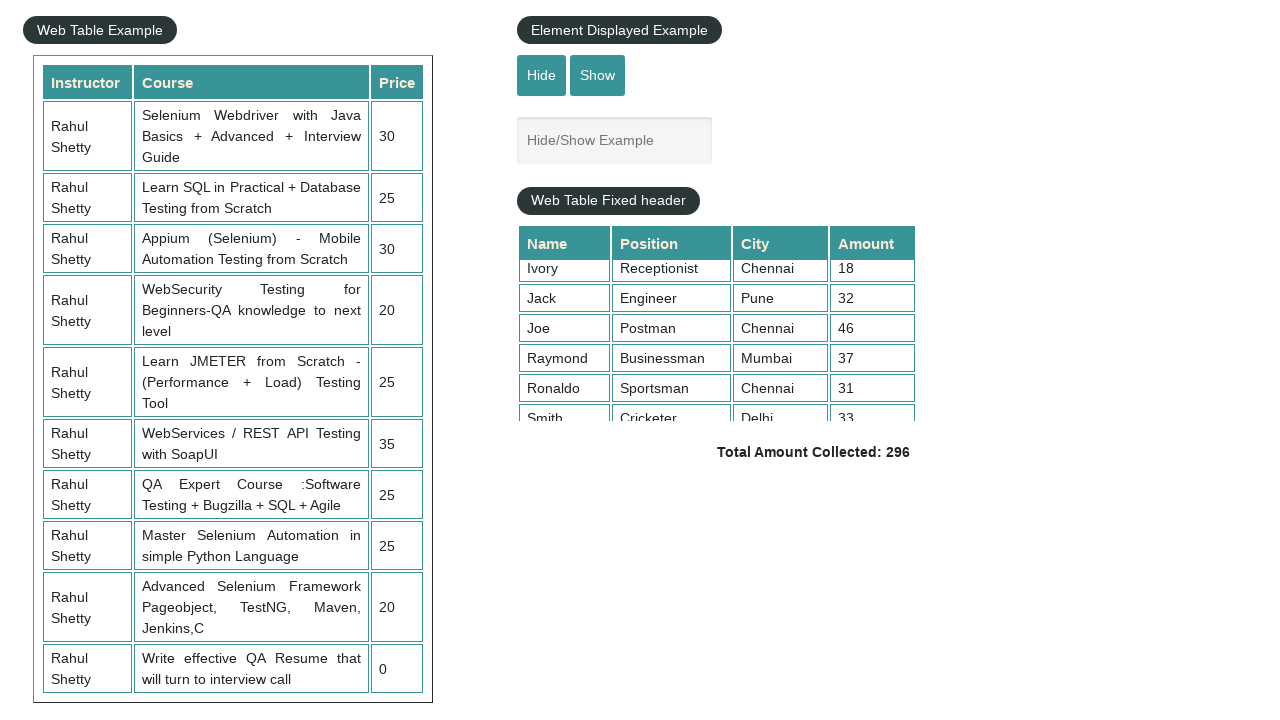

Verified calculated sum (296) matches displayed total (296)
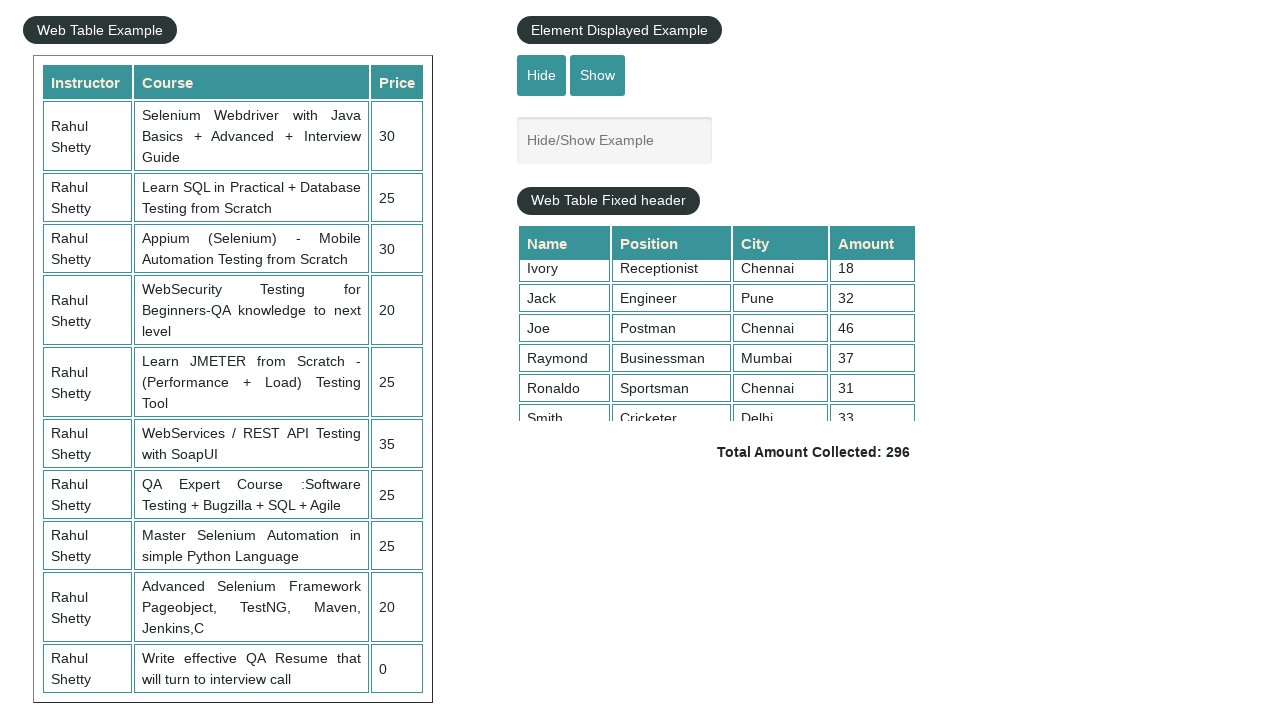

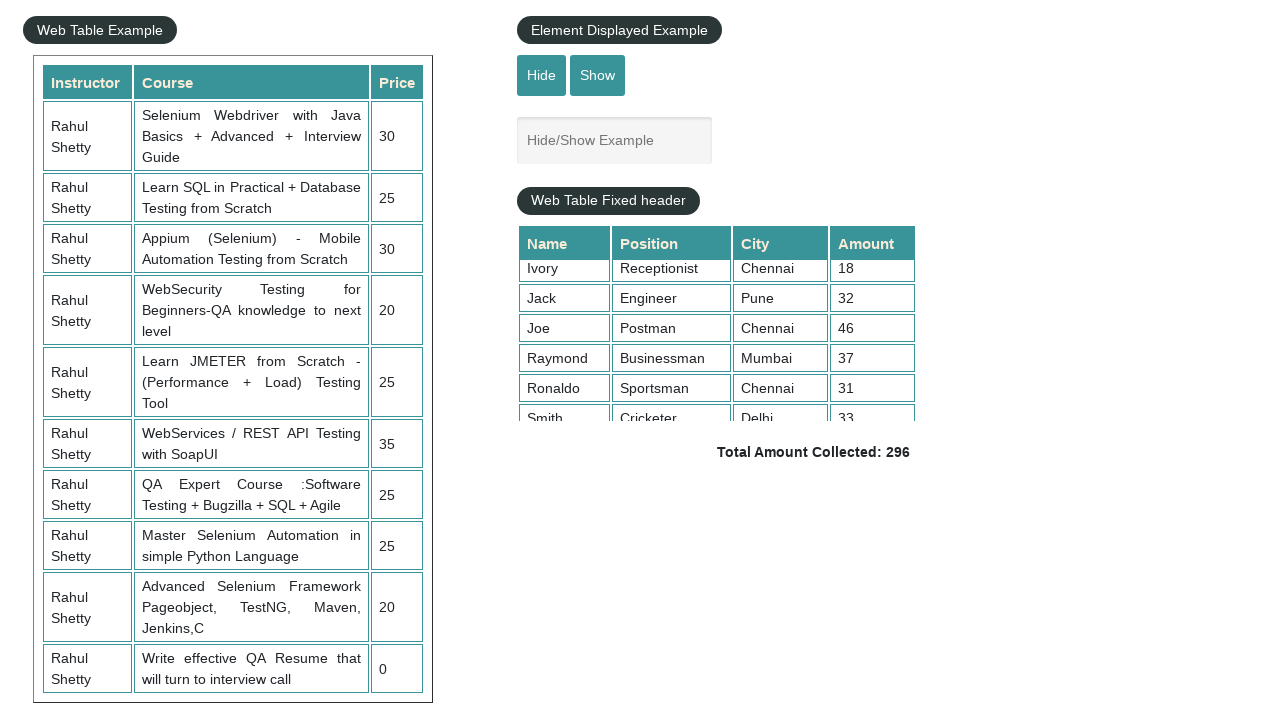